Tests YouTube search functionality by entering a search query for "gangnam style" and verifying search results load

Starting URL: https://www.youtube.com

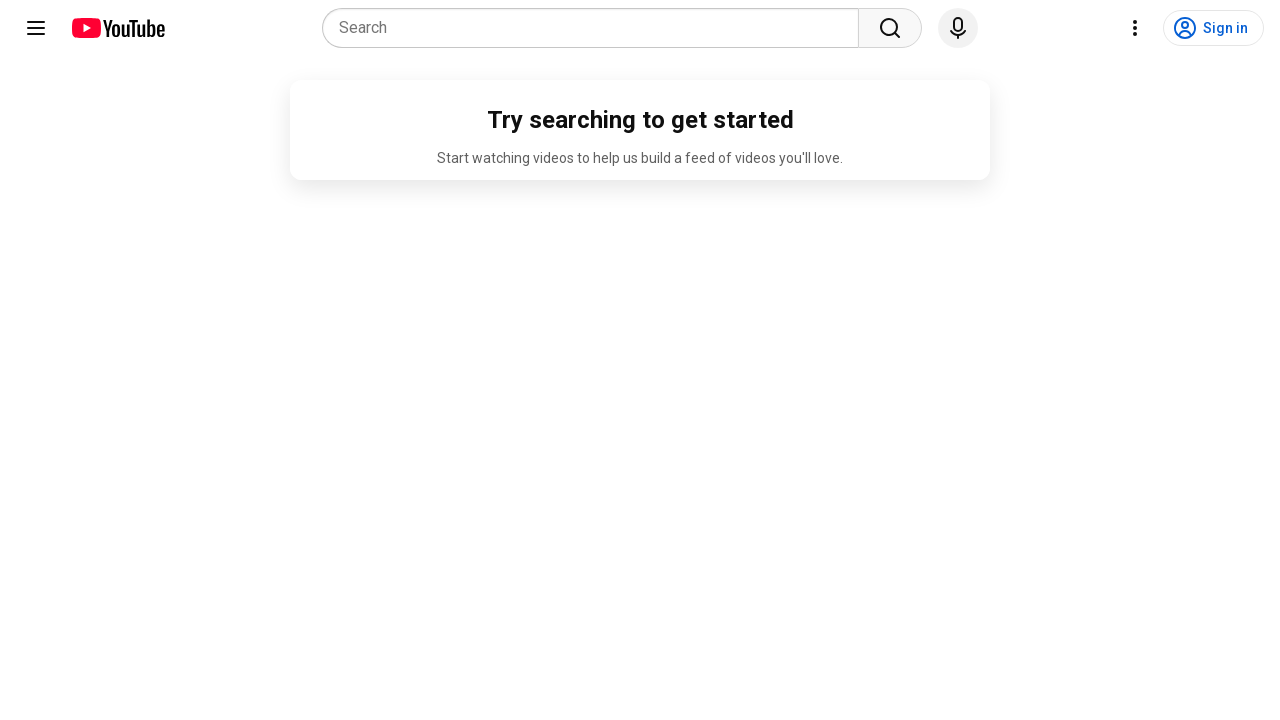

Waited 3 seconds for YouTube page to load
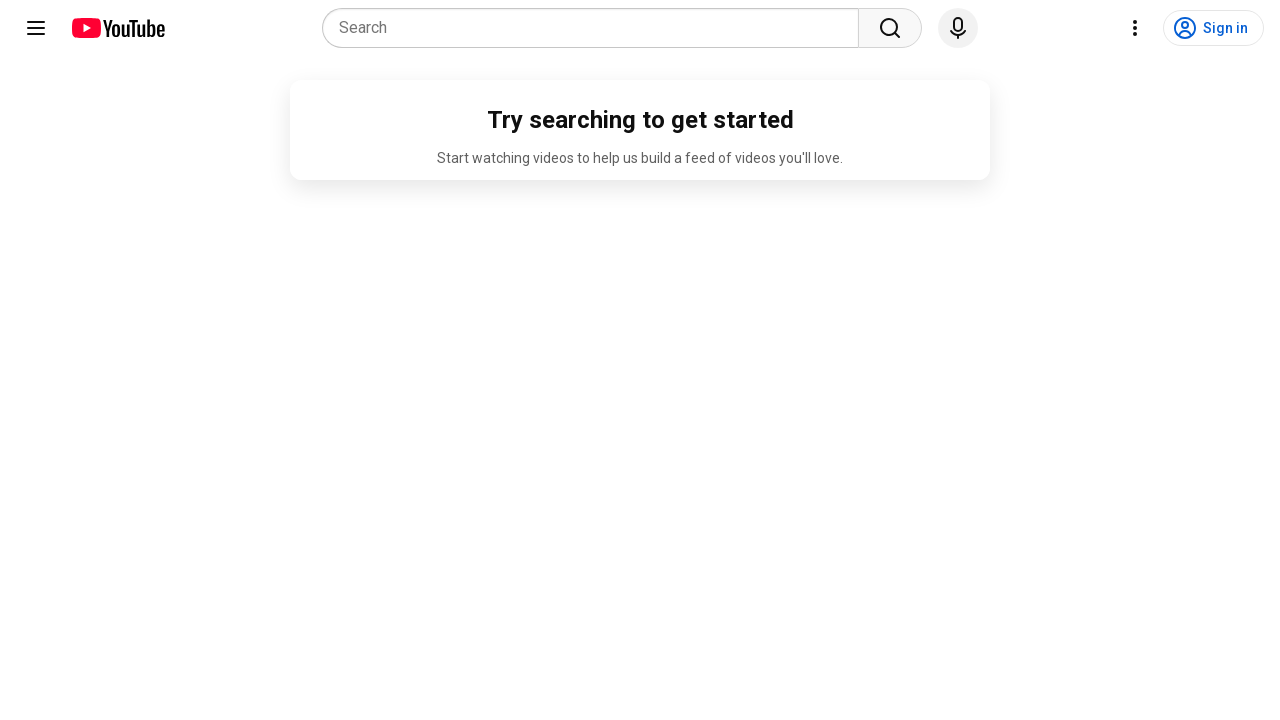

Search input field became available
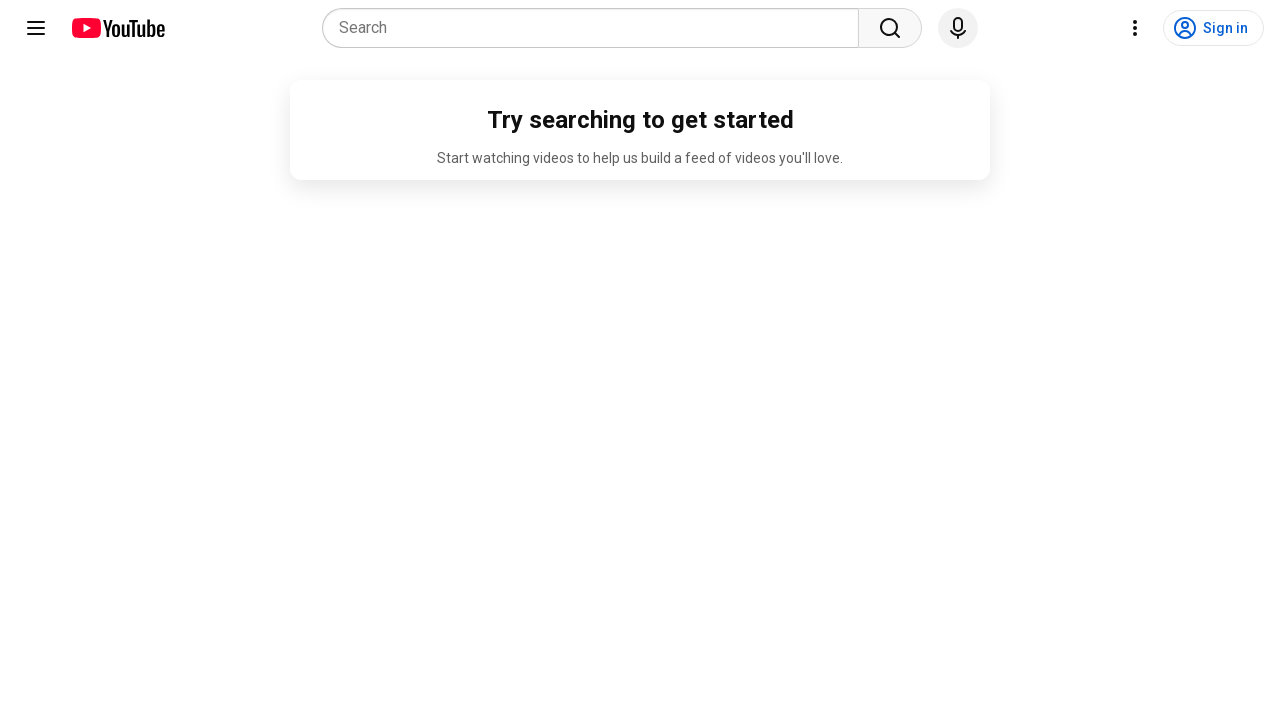

Filled search box with 'gangnam style' on input[name="search_query"]
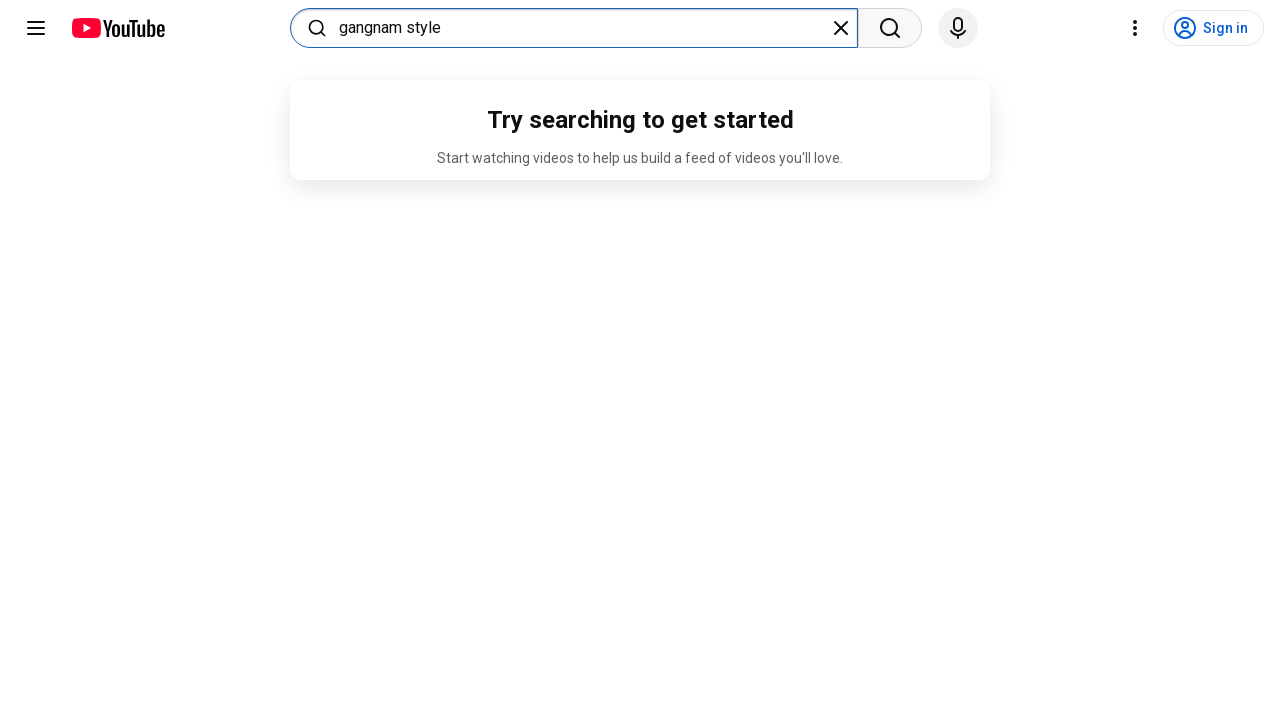

Clicked search button to submit query at (890, 28) on button[aria-label="Search"]
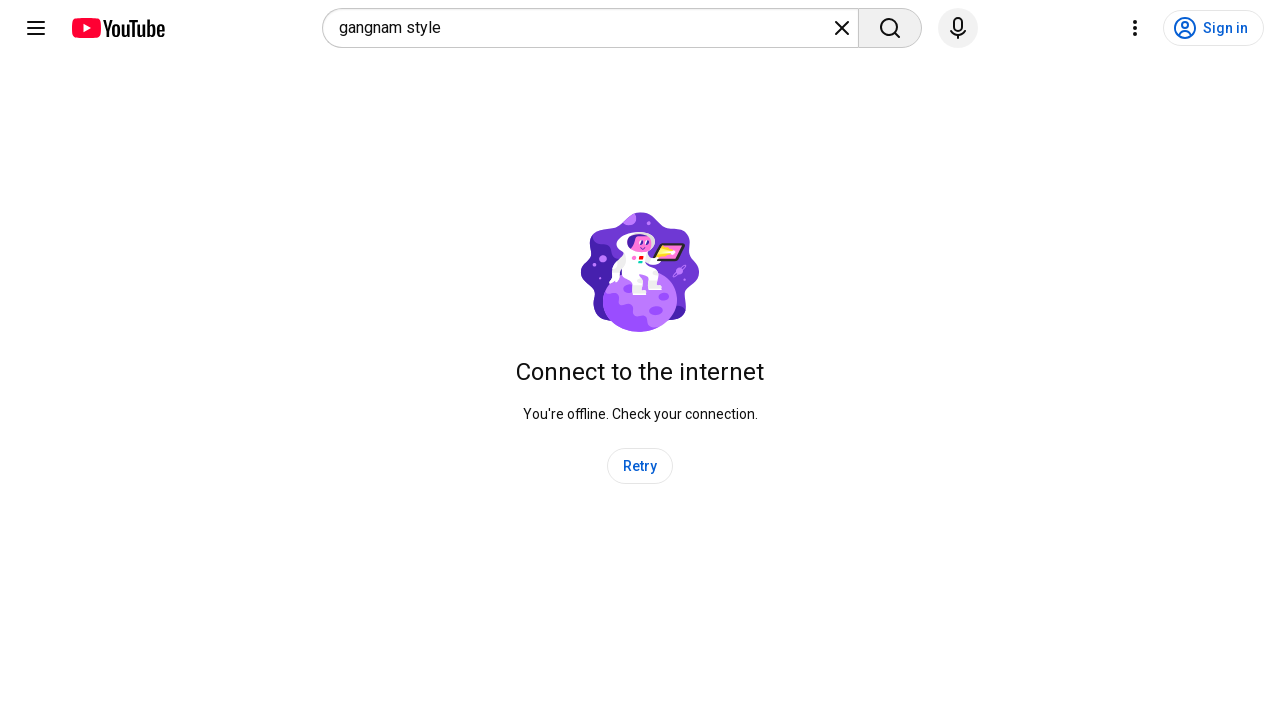

Search results for 'gangnam style' loaded successfully
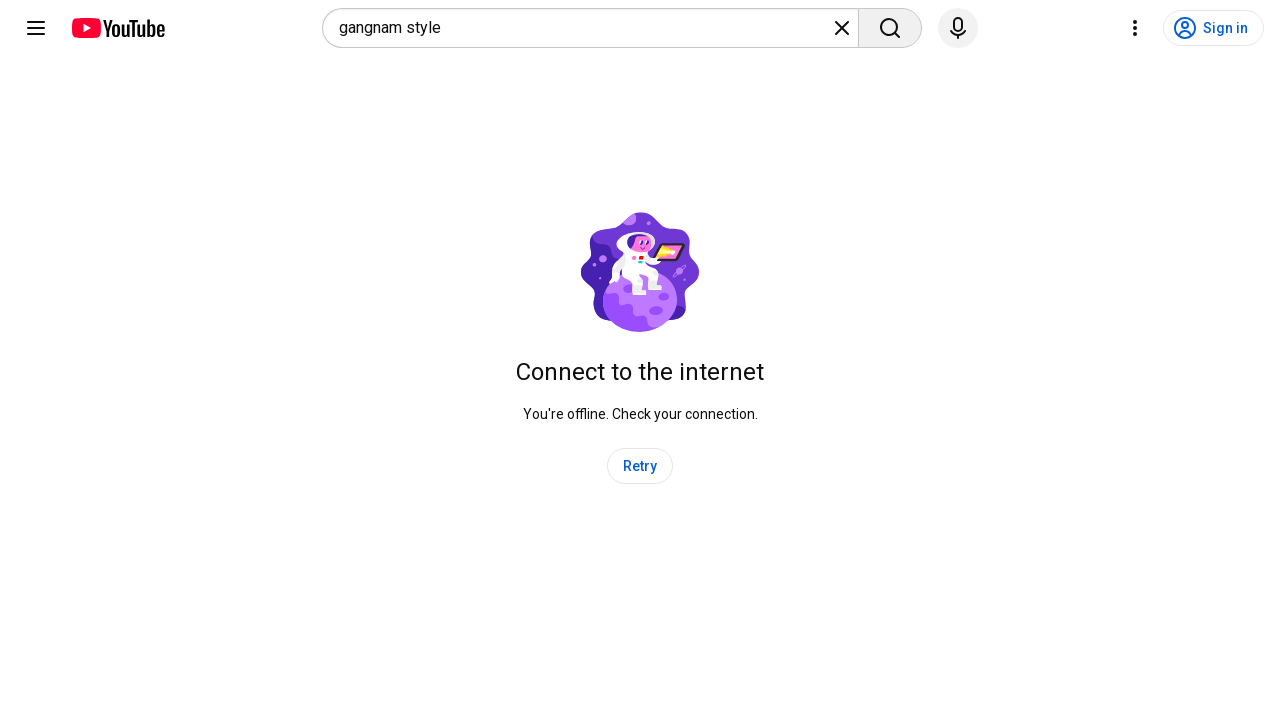

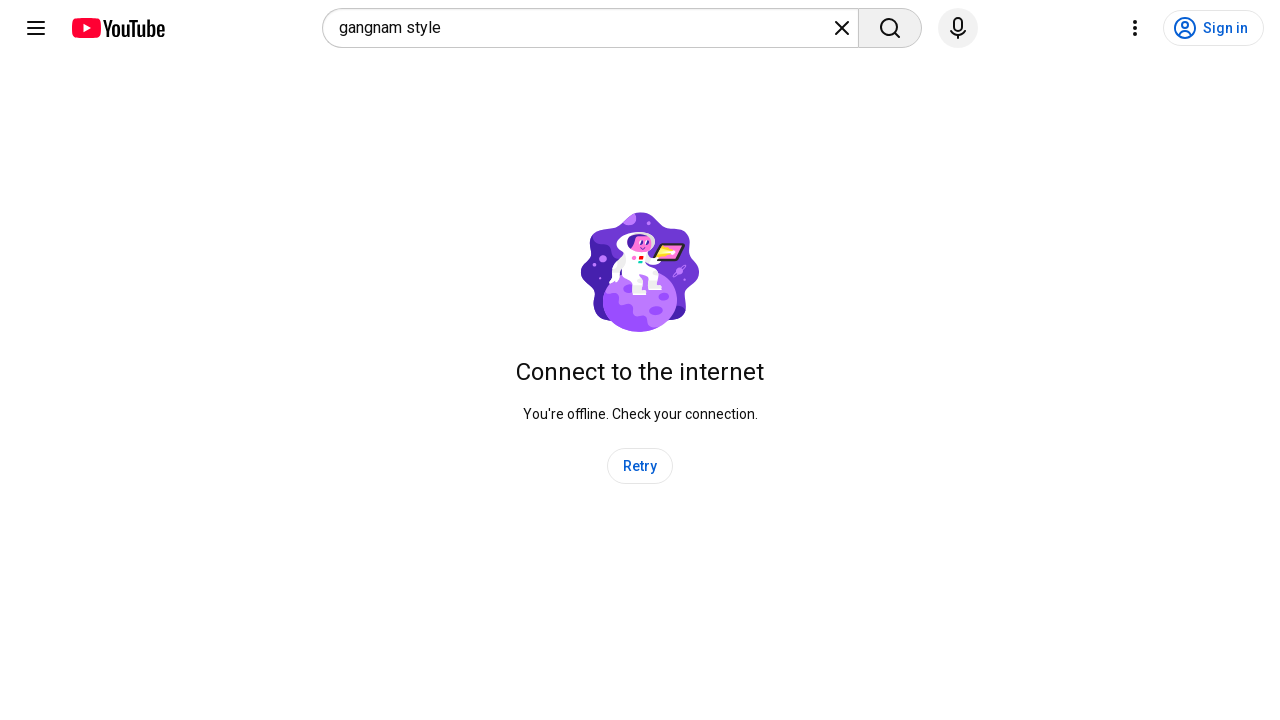